Simple smoke test that navigates to Selenium downloads page and maximizes the browser window

Starting URL: https://www.selenium.dev/downloads/

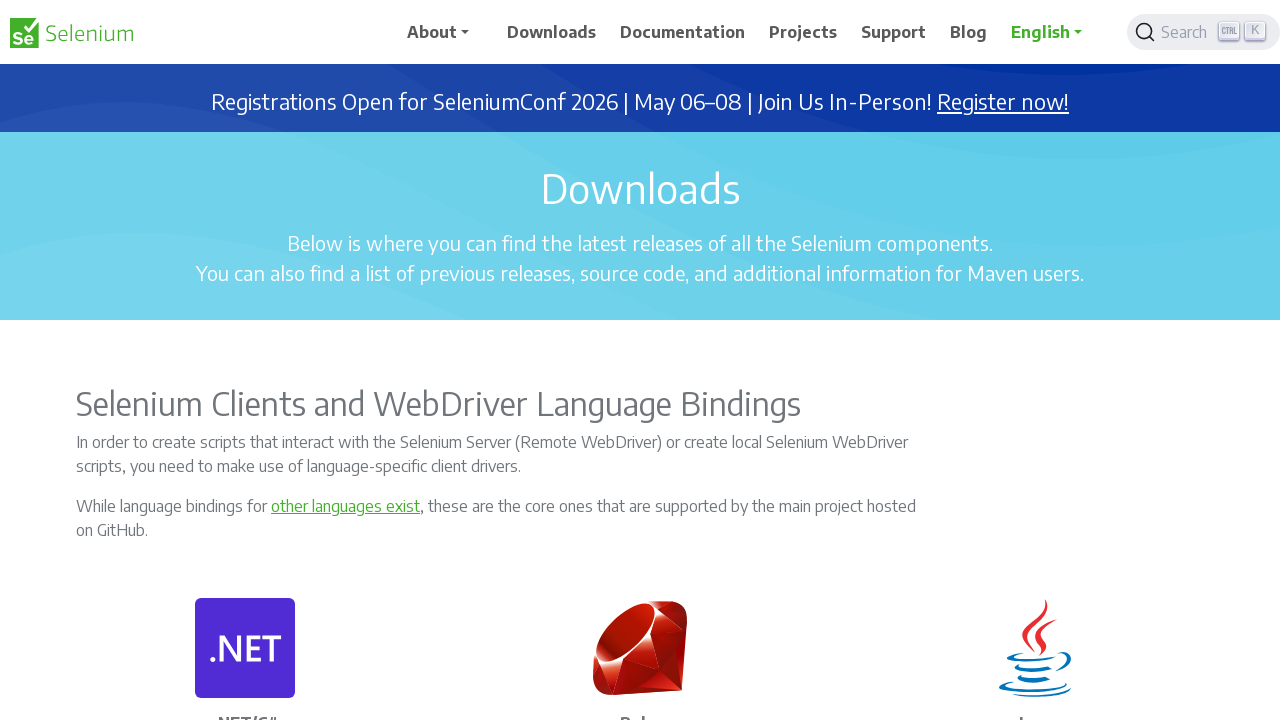

Set viewport size to 1920x1080 to maximize browser window
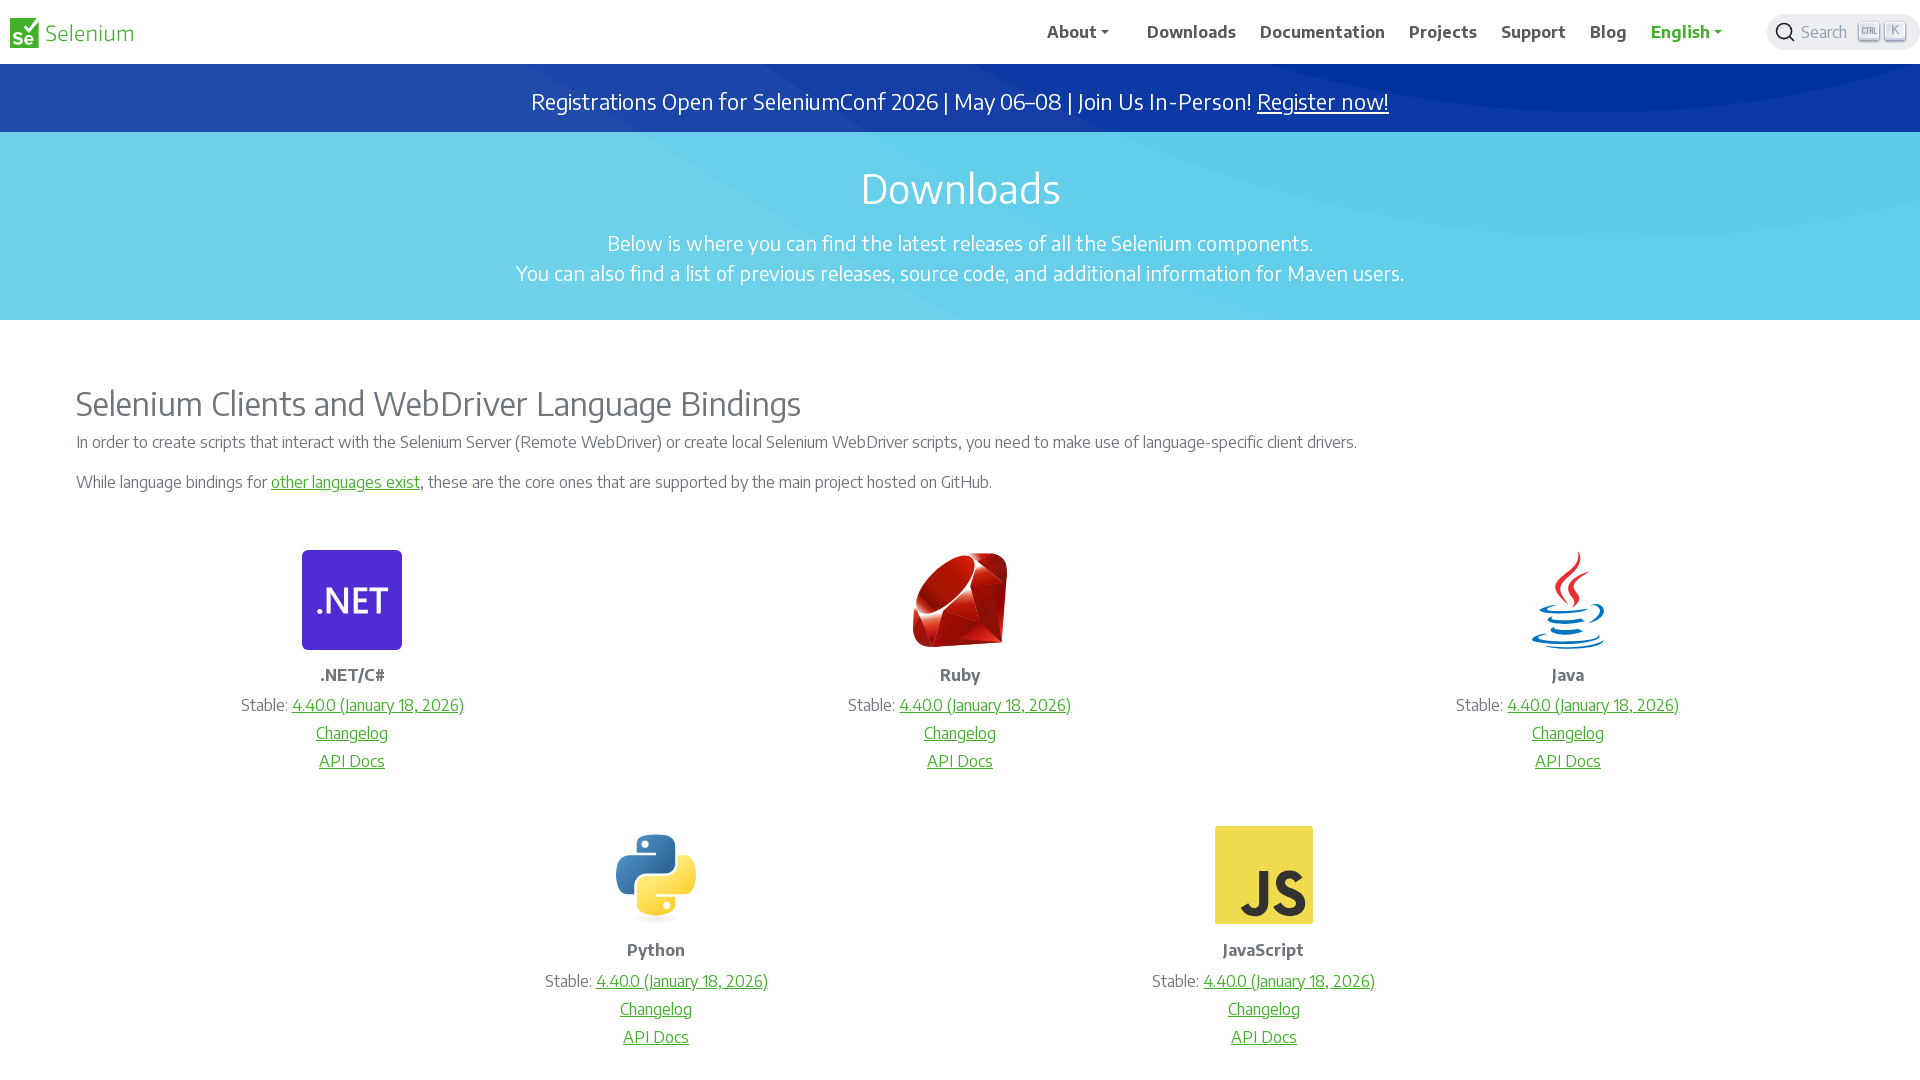

Page loaded - DOM content interactive on Selenium downloads page
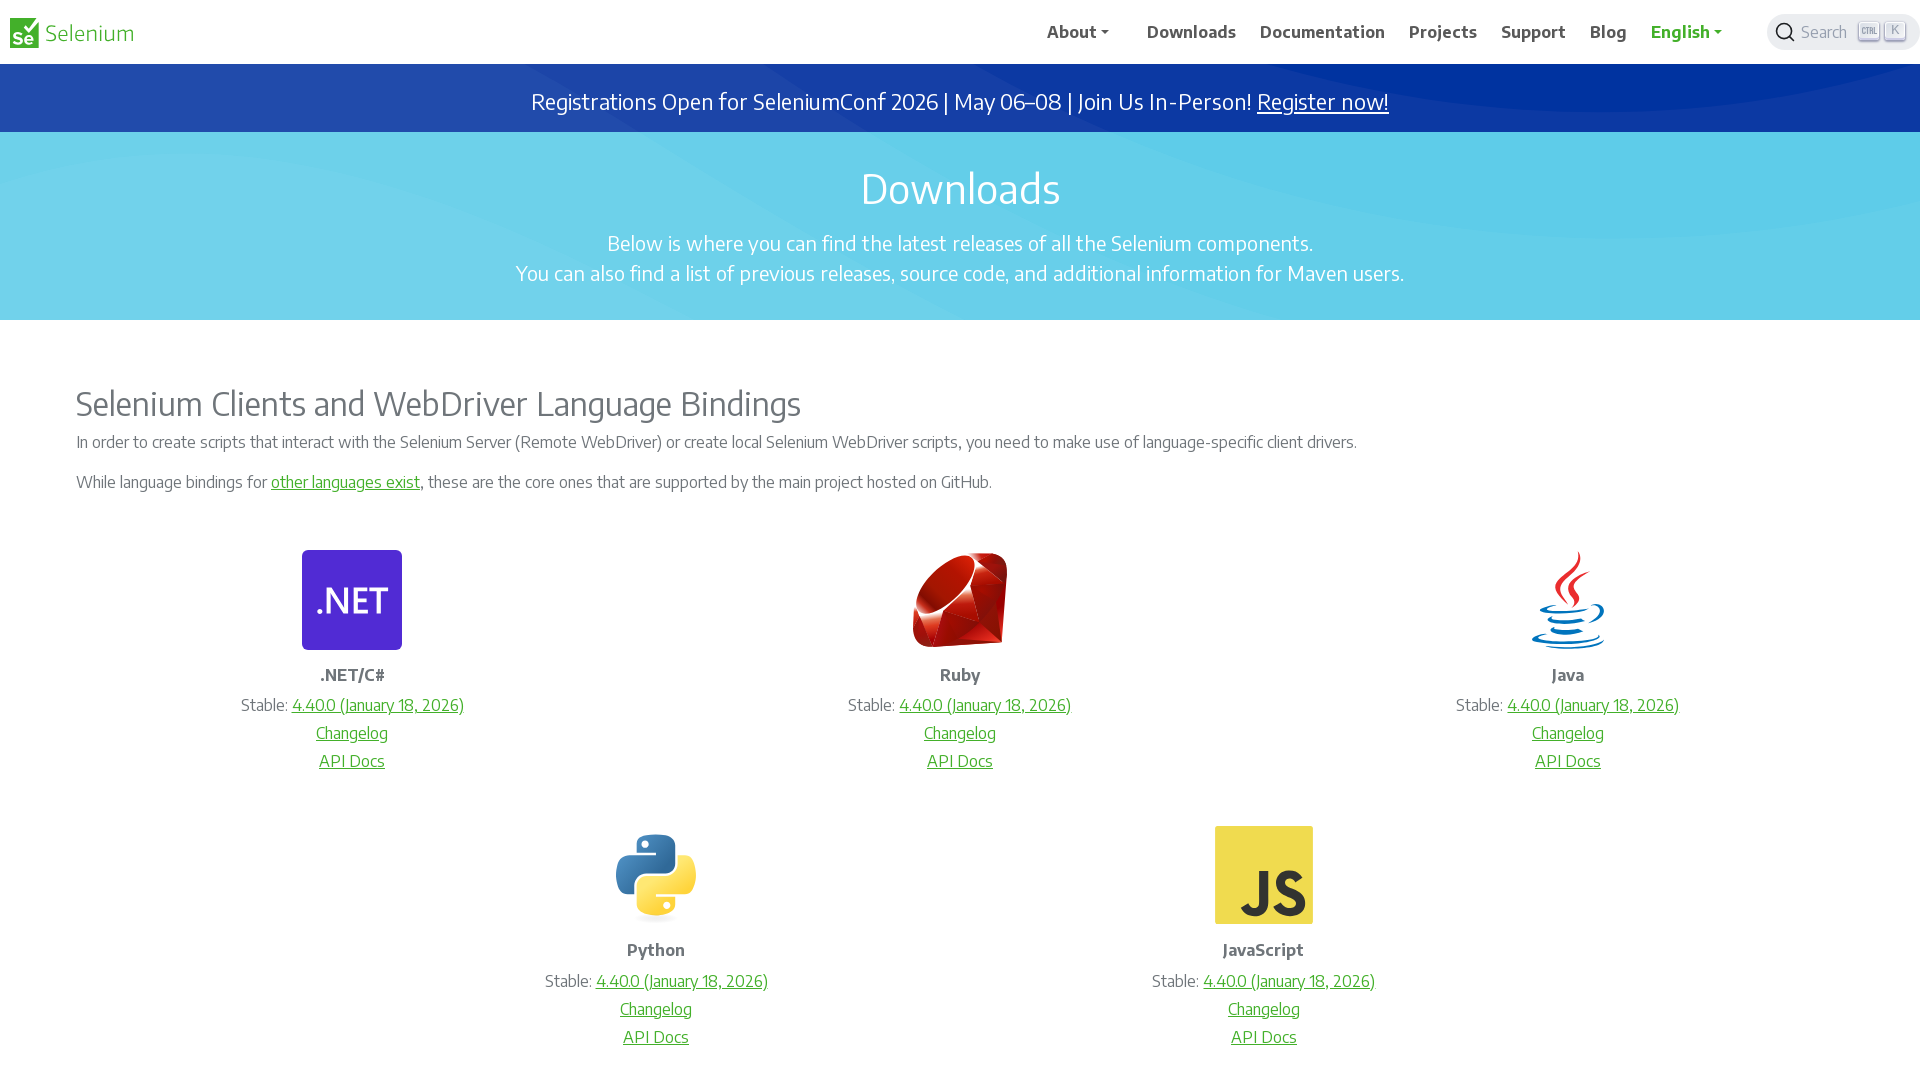

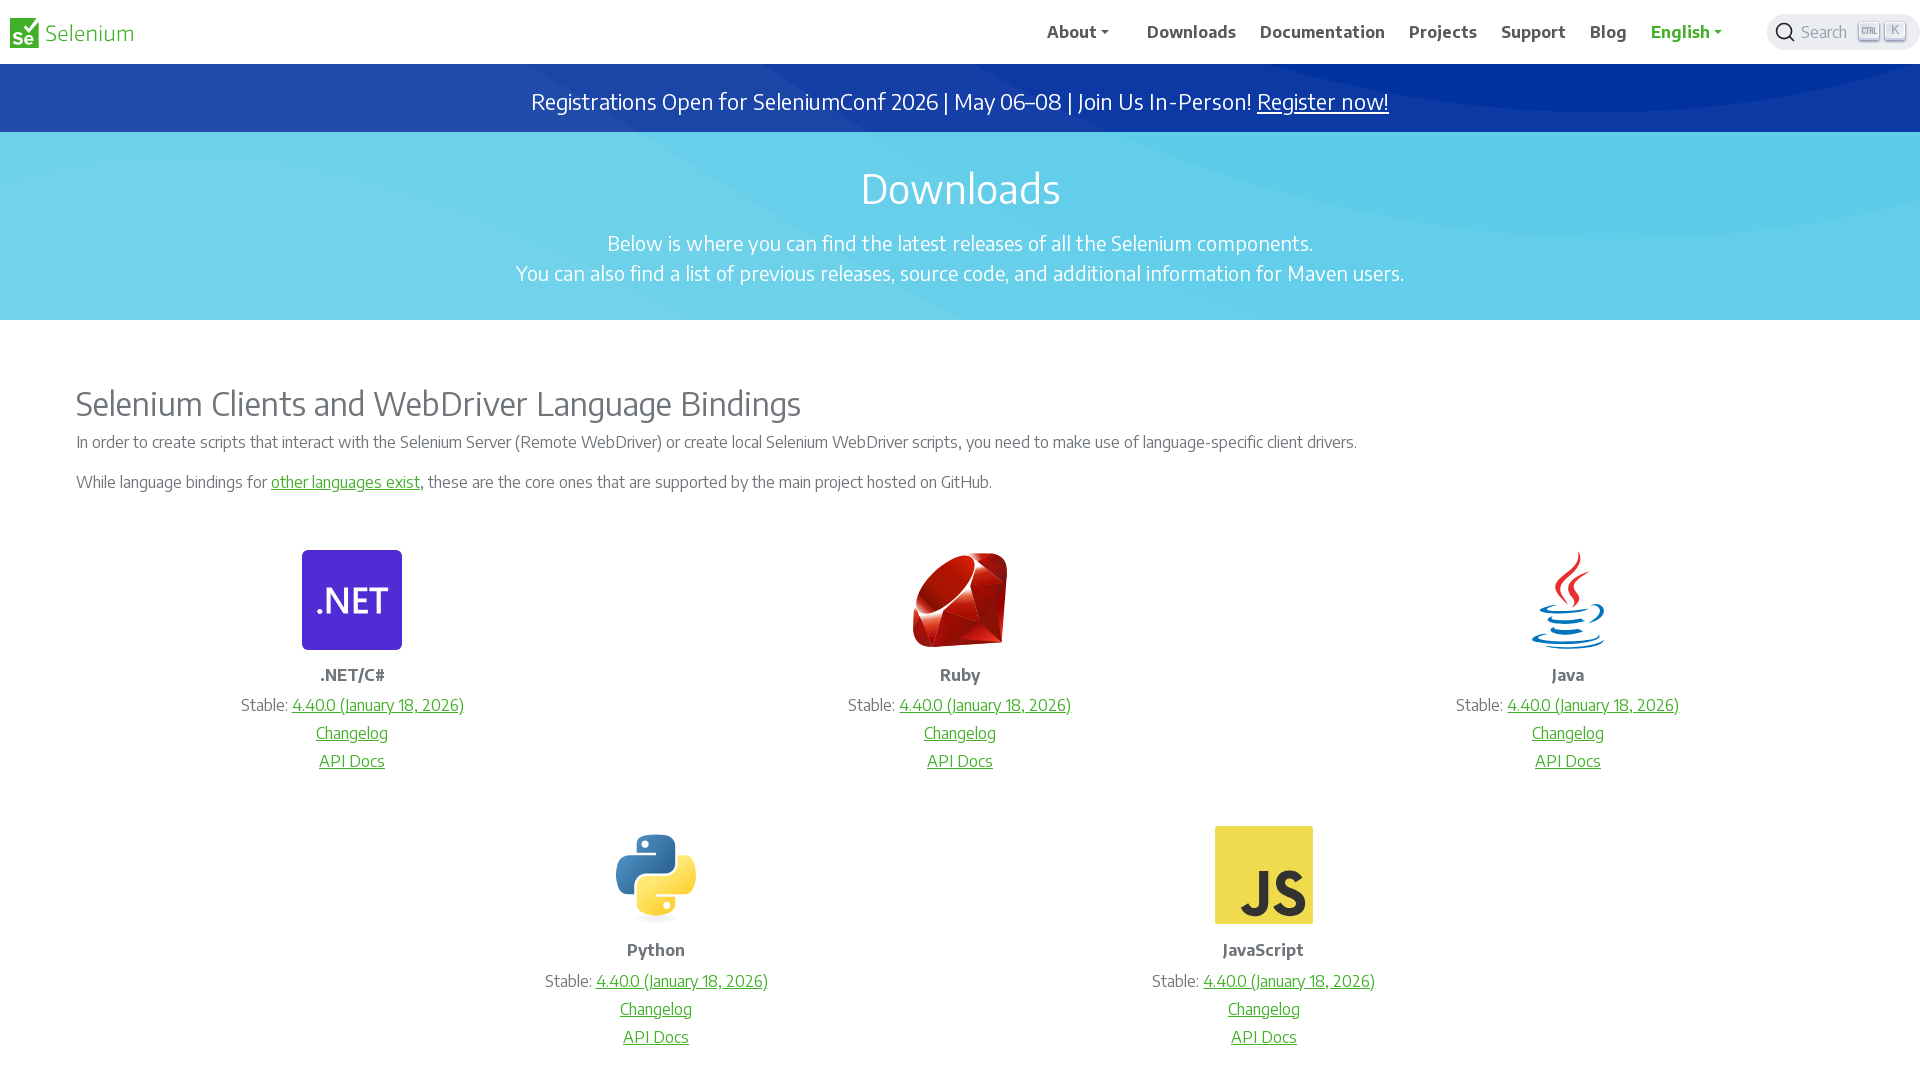